Tests various alert dialog interactions including accepting, dismissing, and sending text to prompt alerts on a demo page

Starting URL: https://demo.automationtesting.in/Alerts.html

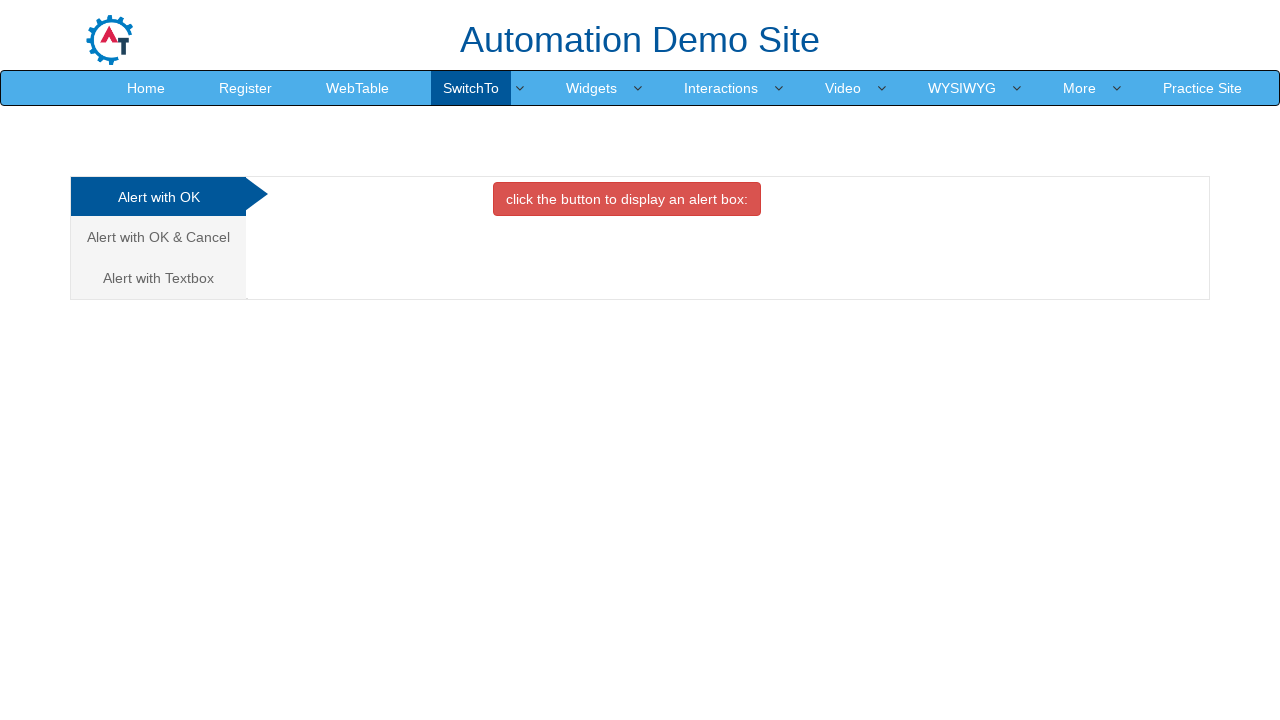

Navigated to alerts demo page
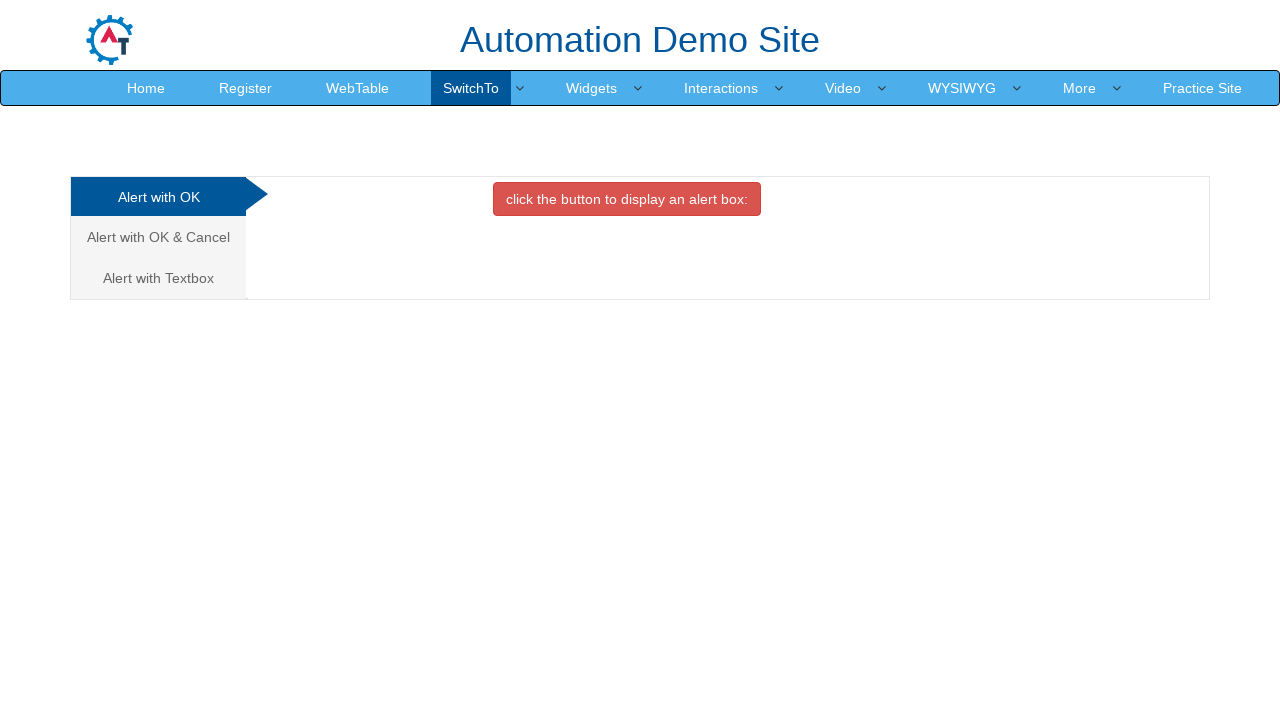

Clicked button to trigger first alert at (627, 199) on xpath=//*[@id='OKTab']/button
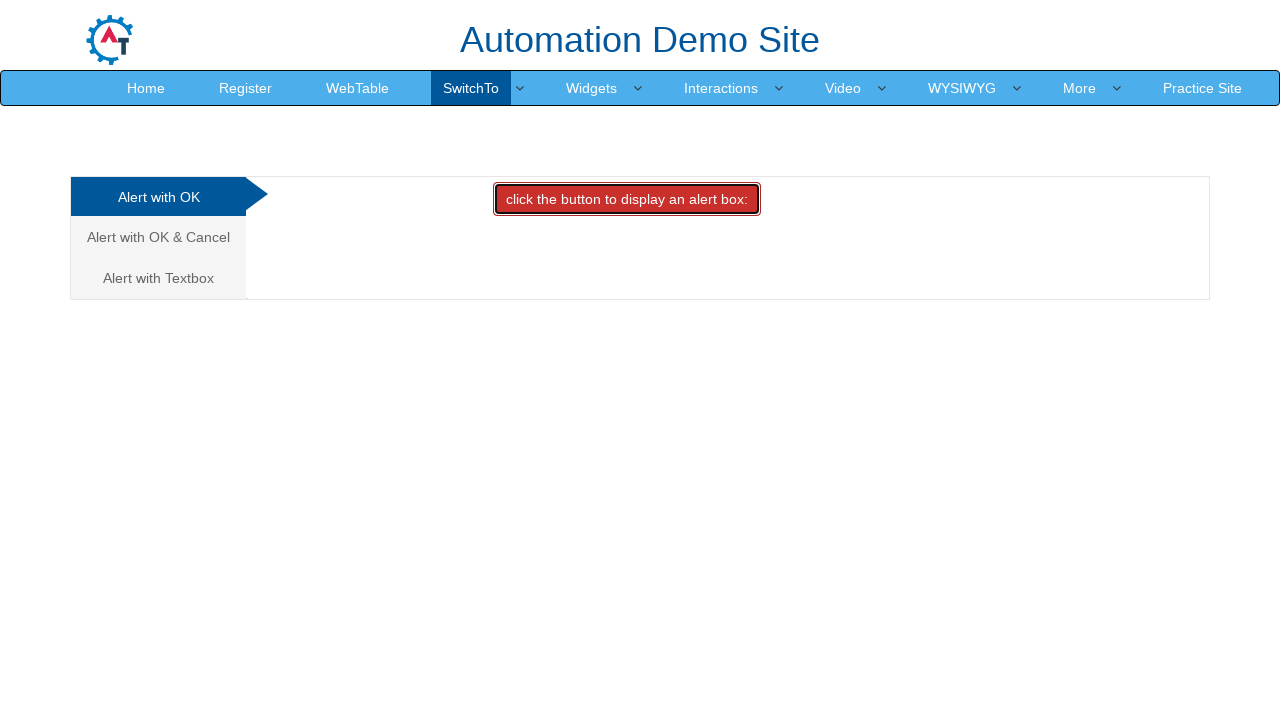

Alert dialog accepted
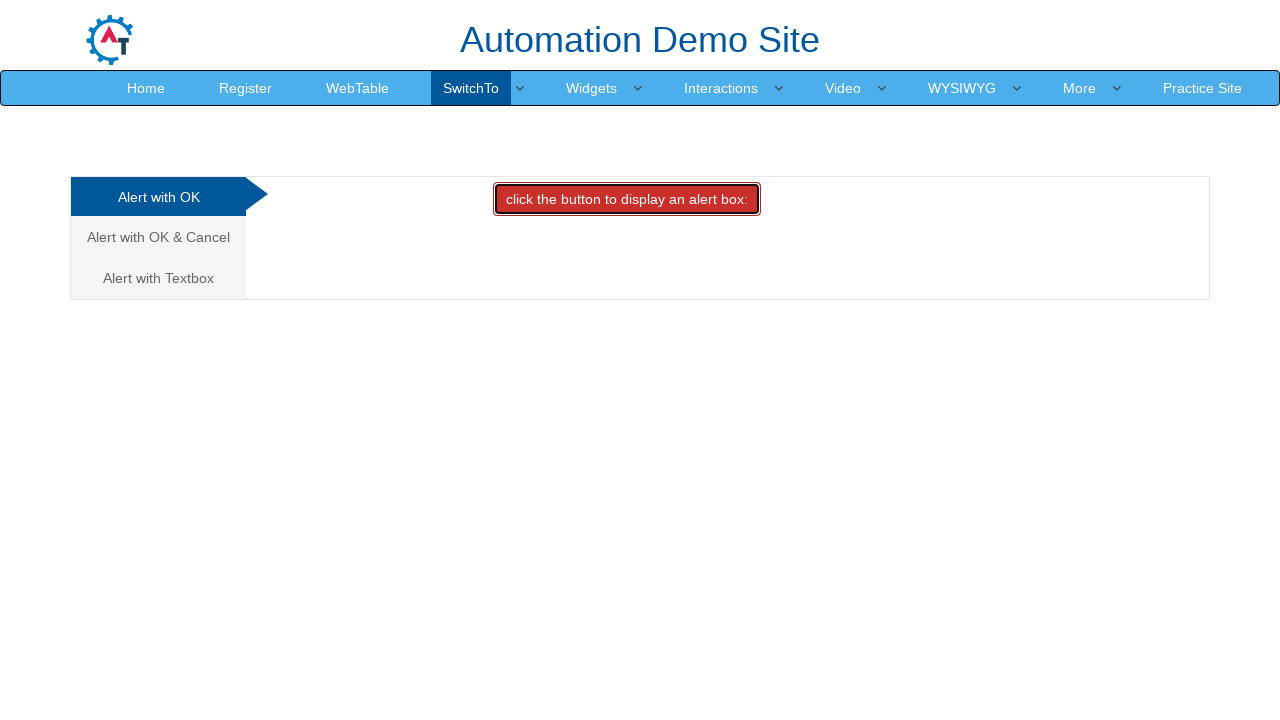

Navigated to Cancel/Confirm tab at (158, 237) on xpath=/html/body/div[1]/div/div/div/div[1]/ul/li[2]/a
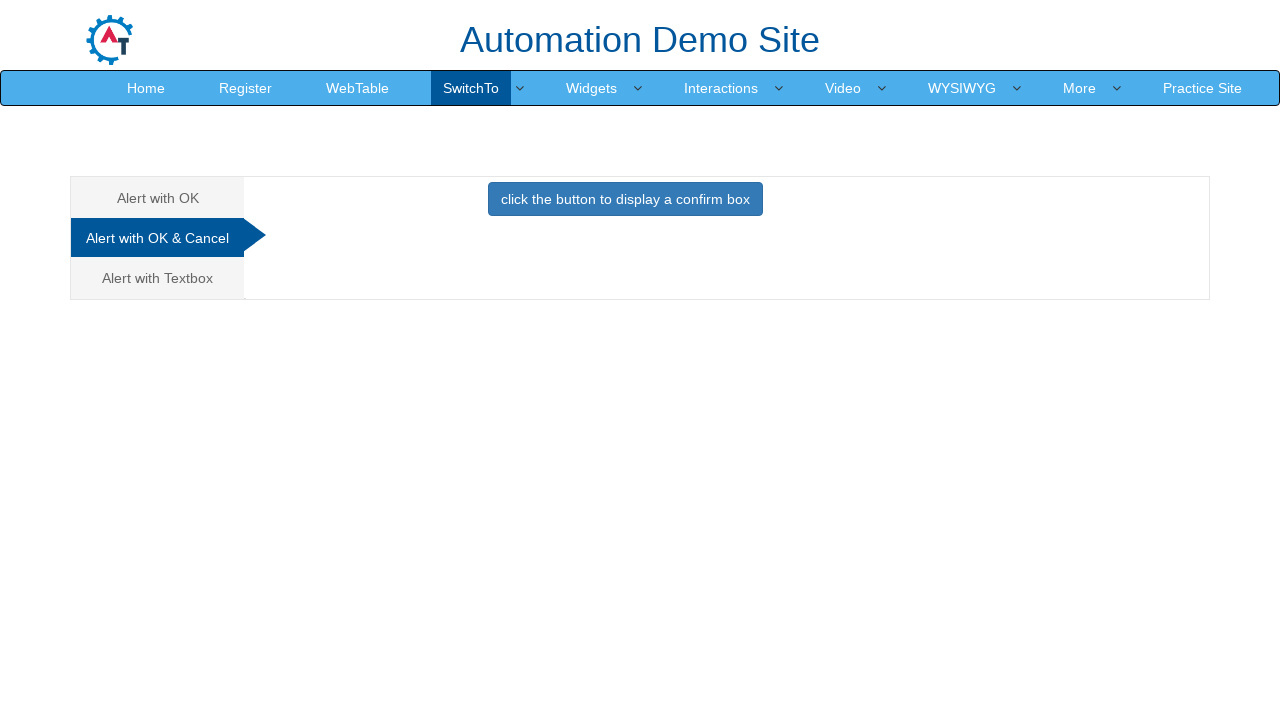

Clicked button to trigger confirm dialog at (625, 199) on xpath=//*[@id='CancelTab']/button
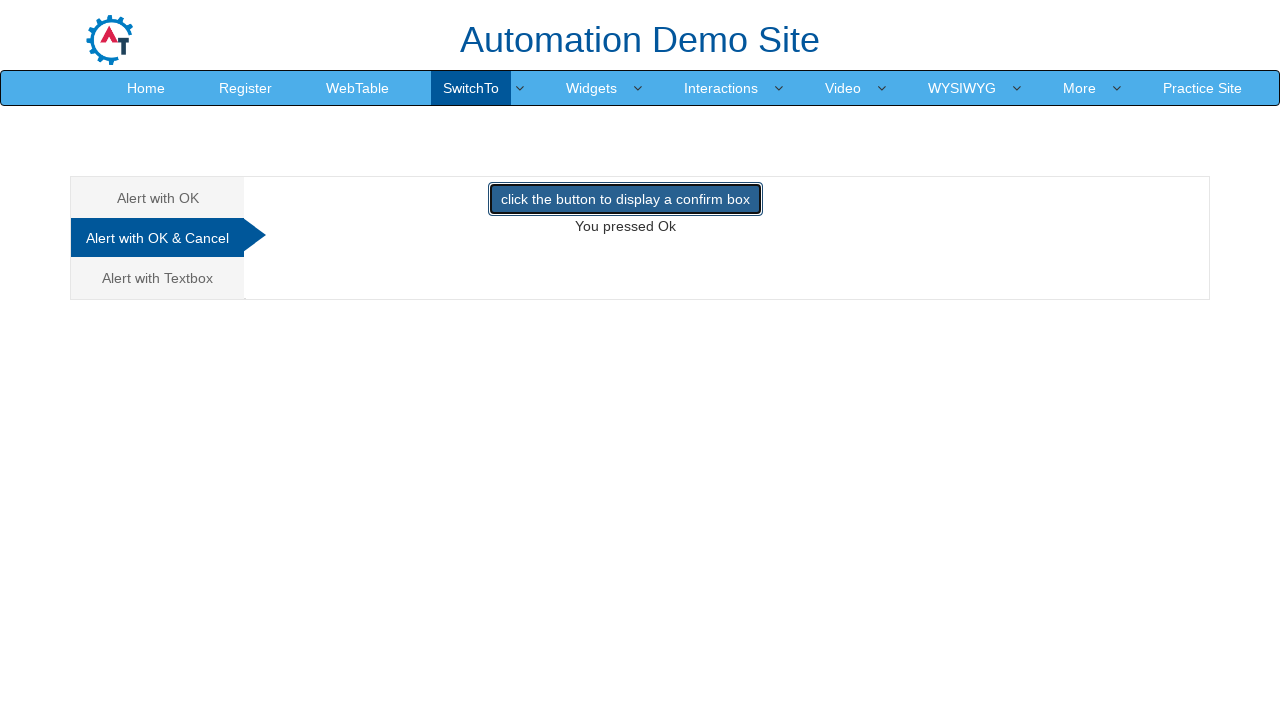

Confirm dialog dismissed
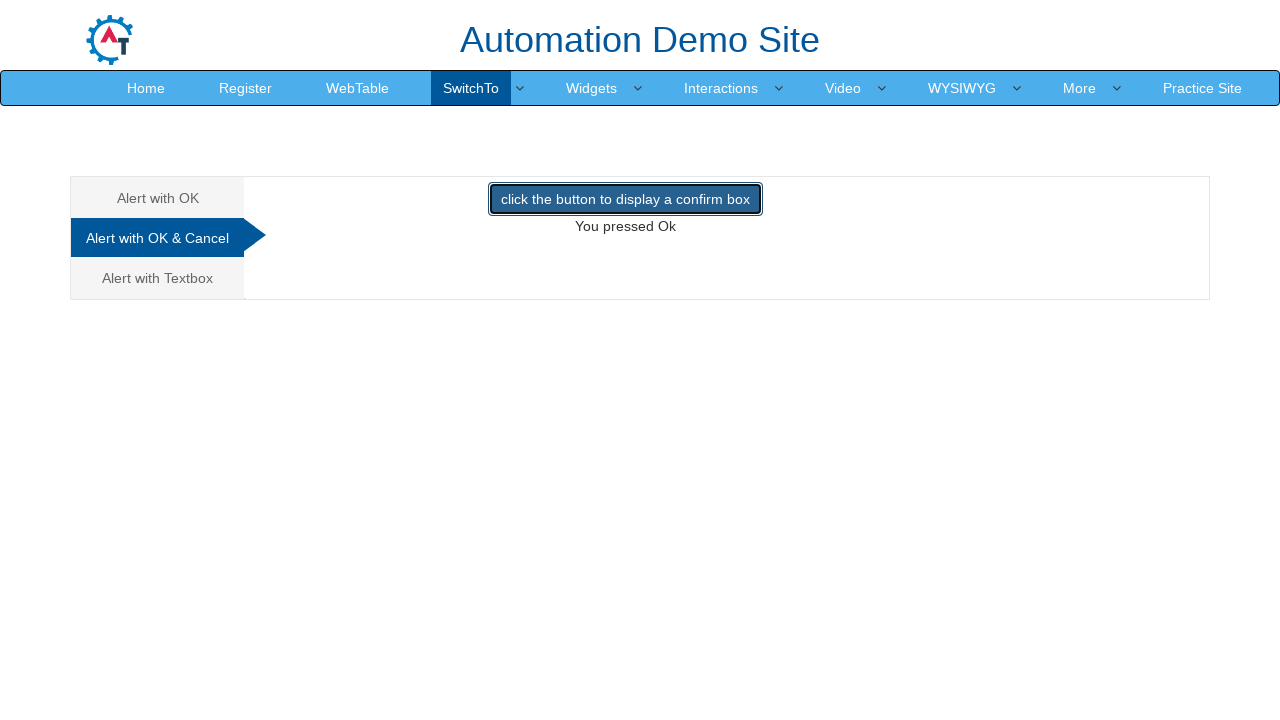

Navigated to prompt tab at (158, 278) on xpath=/html/body/div[1]/div/div/div/div[1]/ul/li[3]/a
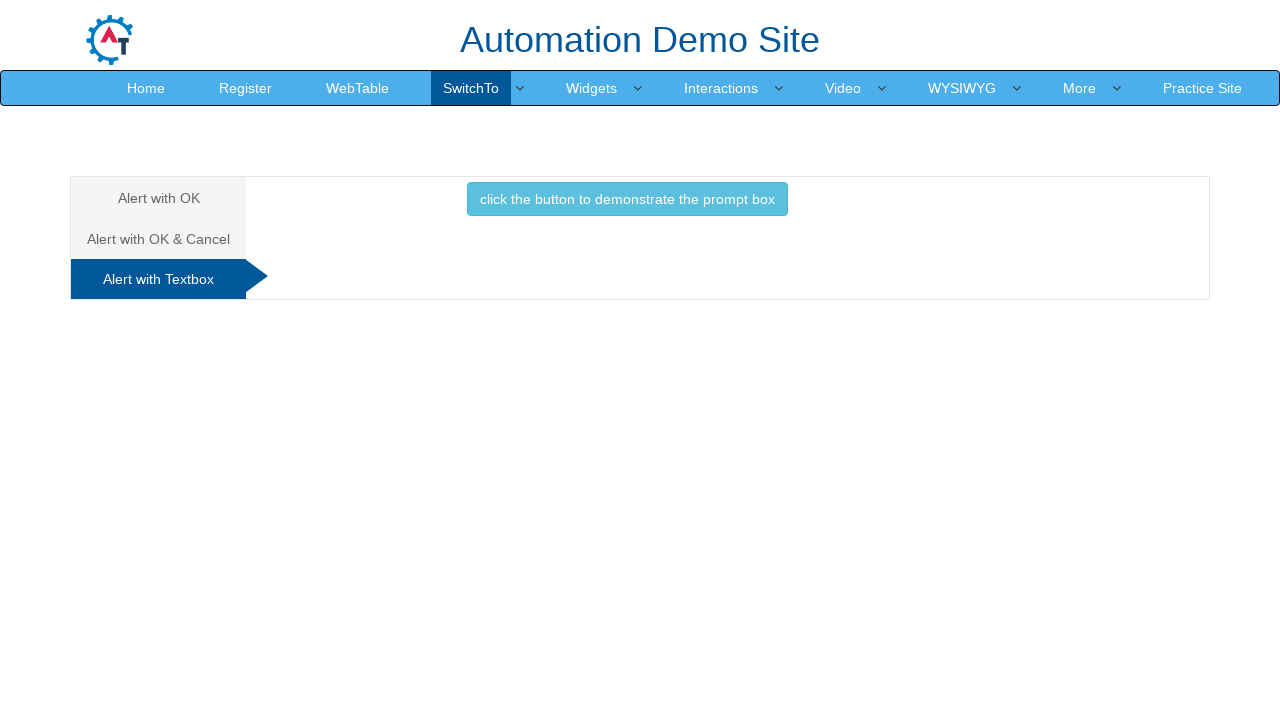

Clicked button to trigger prompt dialog at (627, 199) on xpath=//*[@id='Textbox']/button
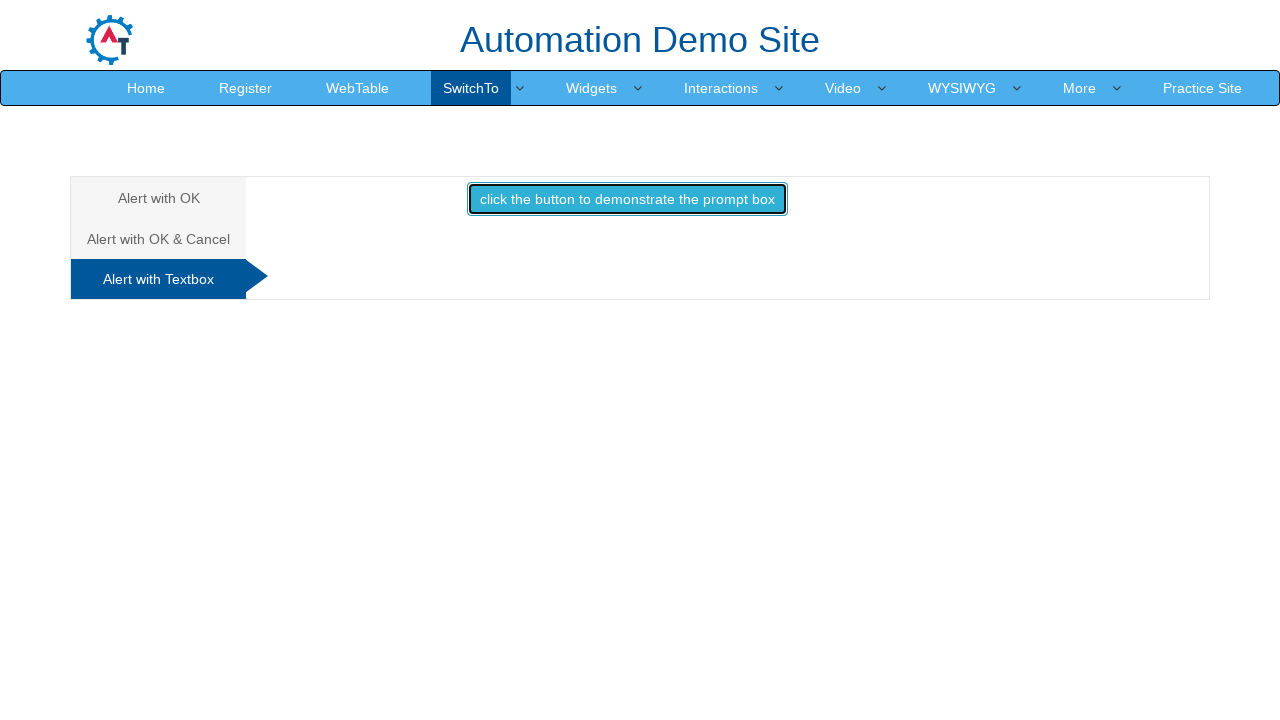

Prompt dialog accepted with text 'firoza'
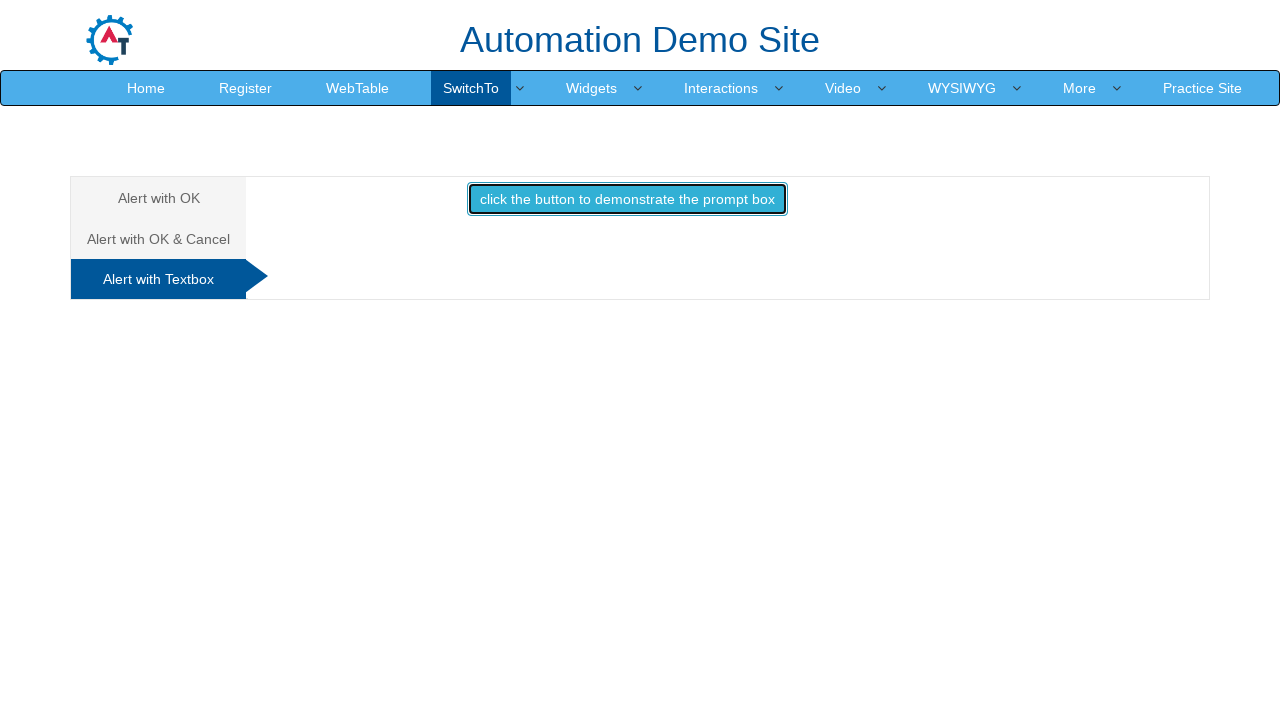

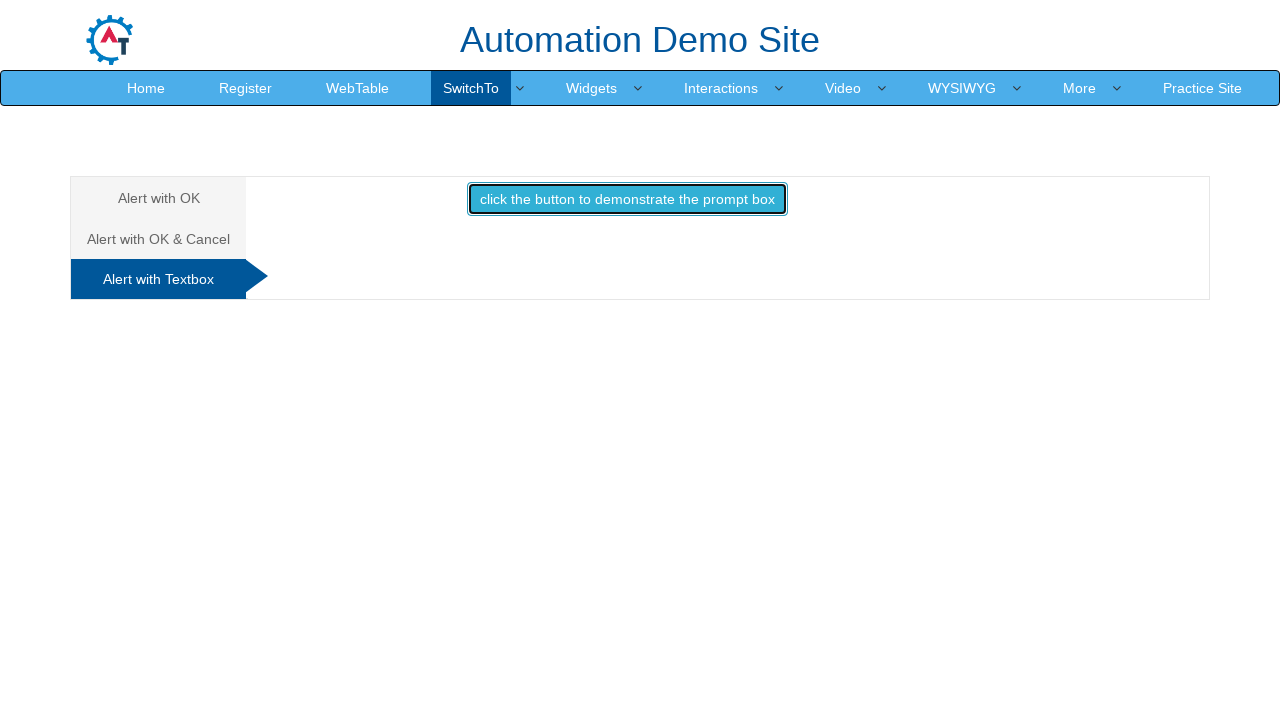